Tests browser alert handling by clicking a prompt button, waiting for the alert to appear, and accepting it.

Starting URL: https://demoqa.com/alerts

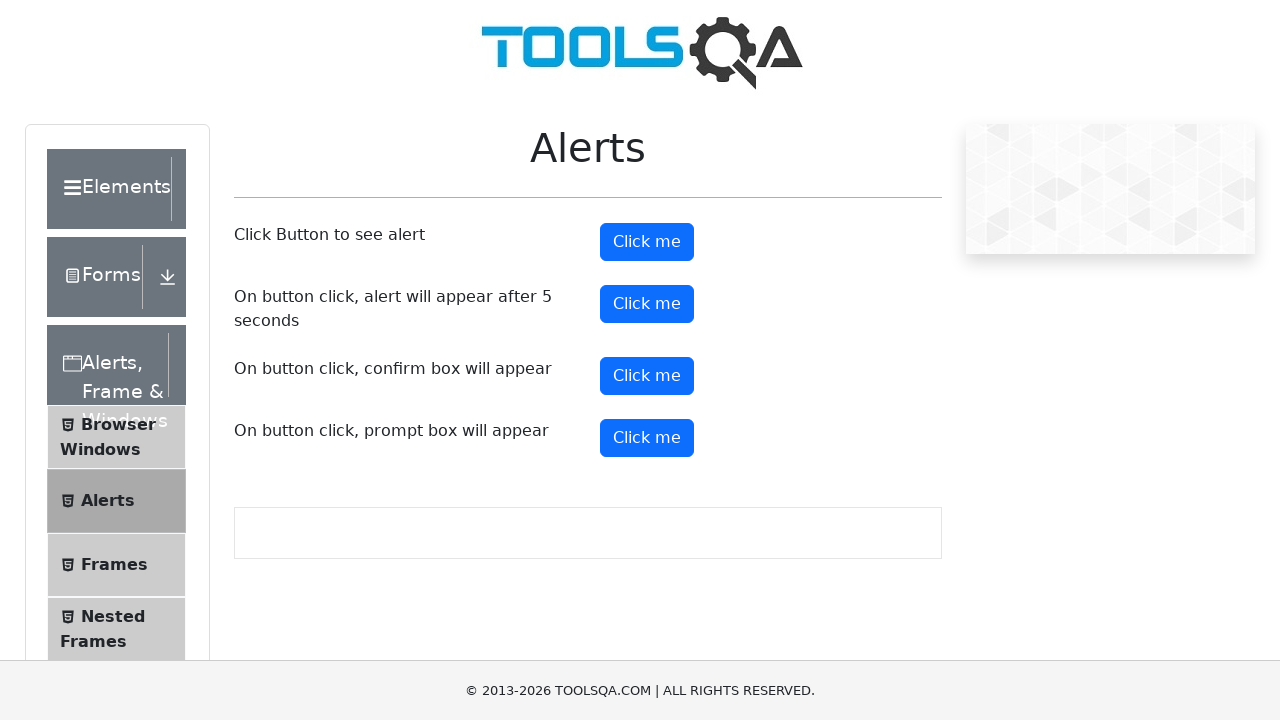

Clicked the prompt button to trigger an alert at (647, 438) on #promtButton
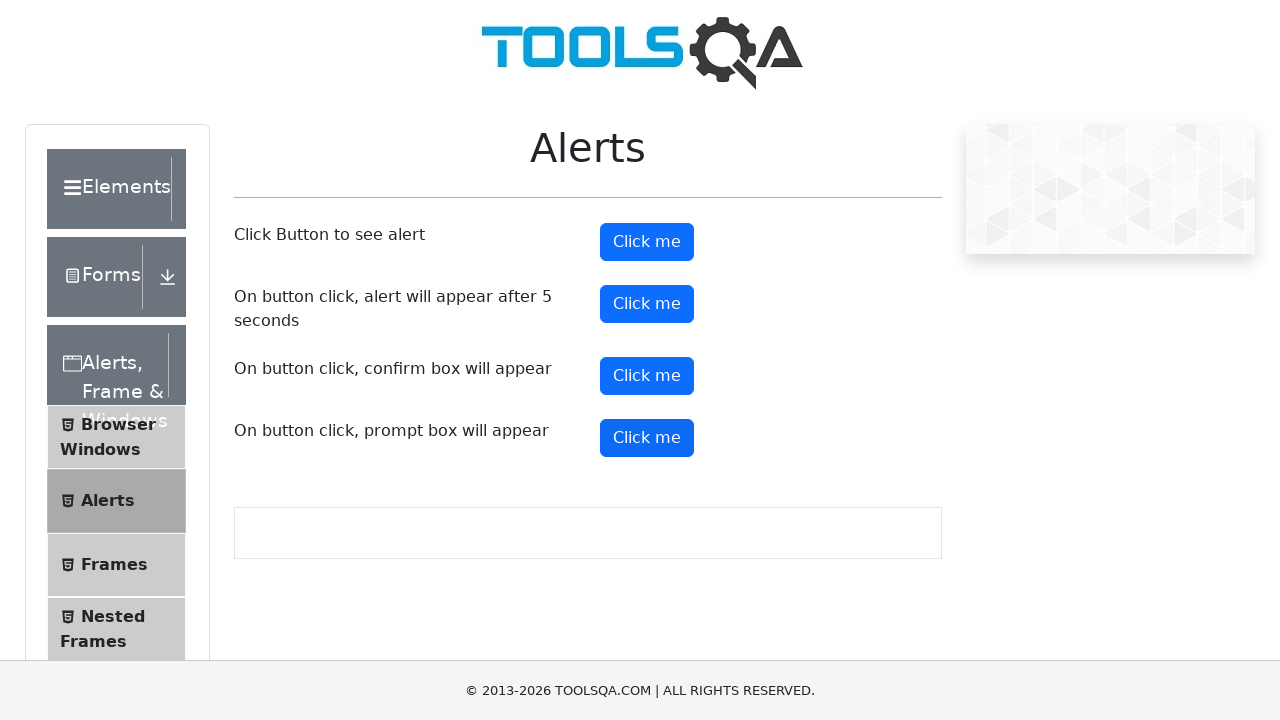

Set up dialog handler to accept prompts
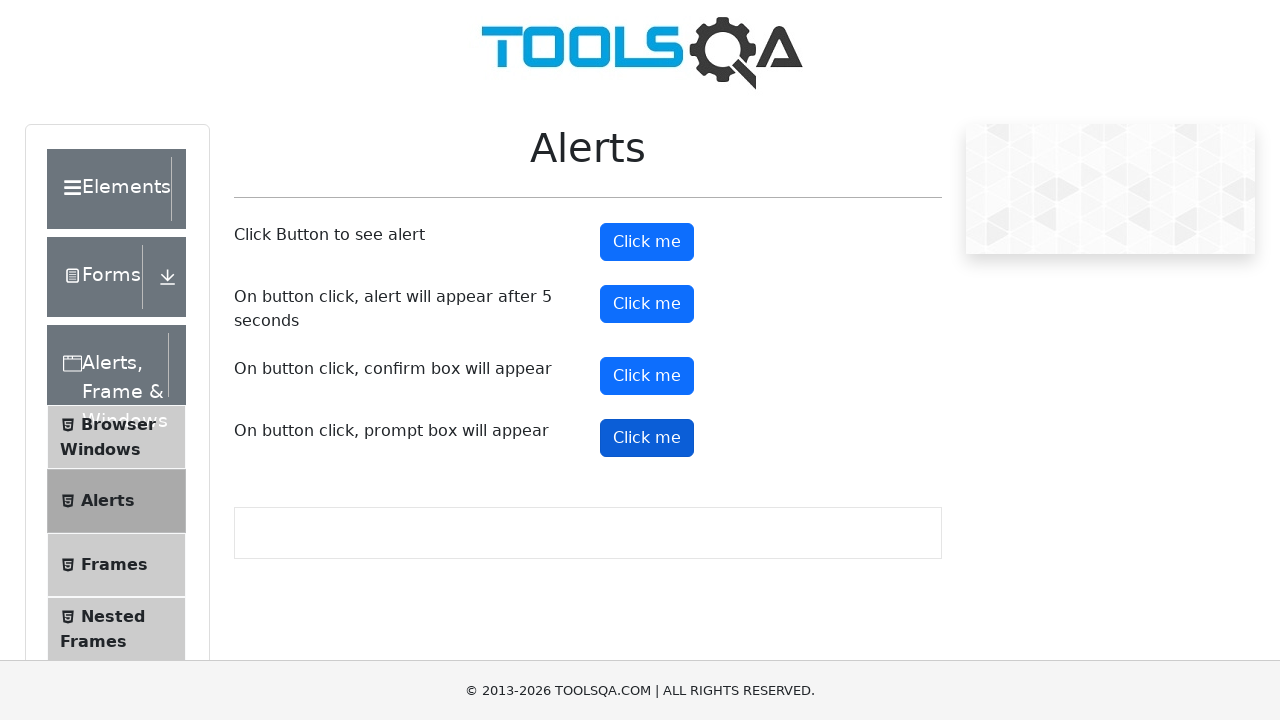

Waited for dialog handler to process
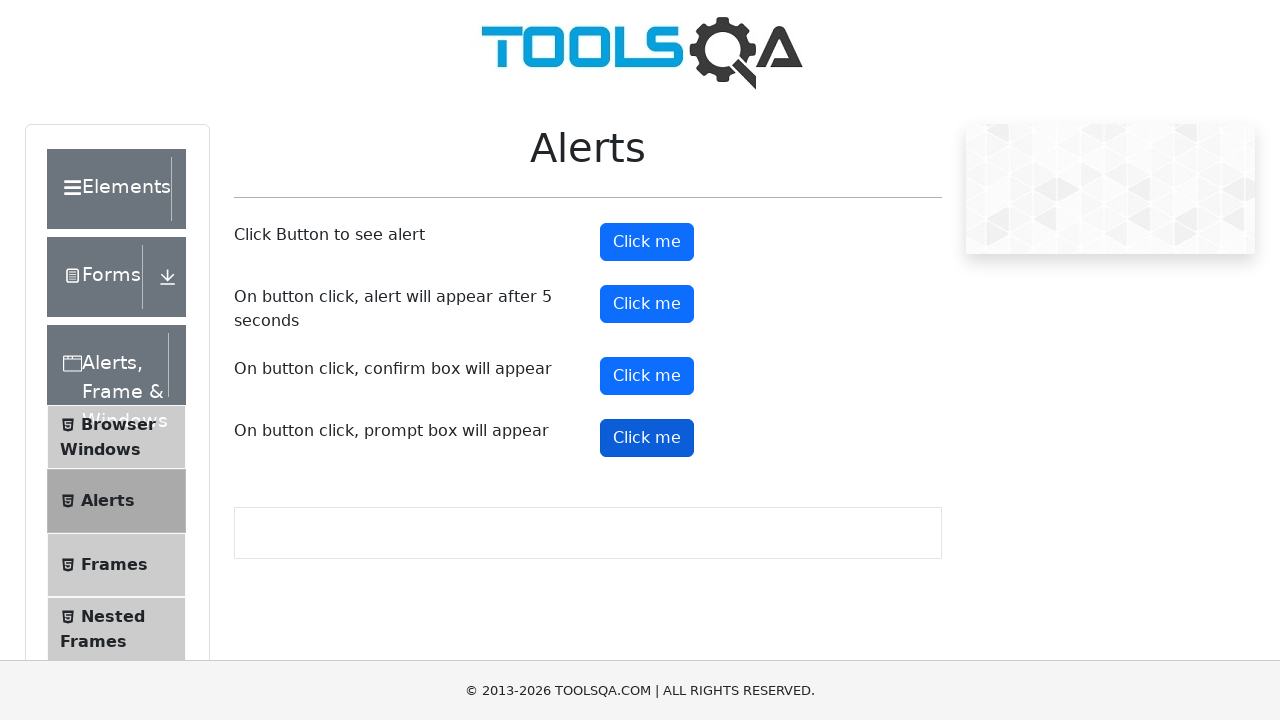

Navigated back to previous page
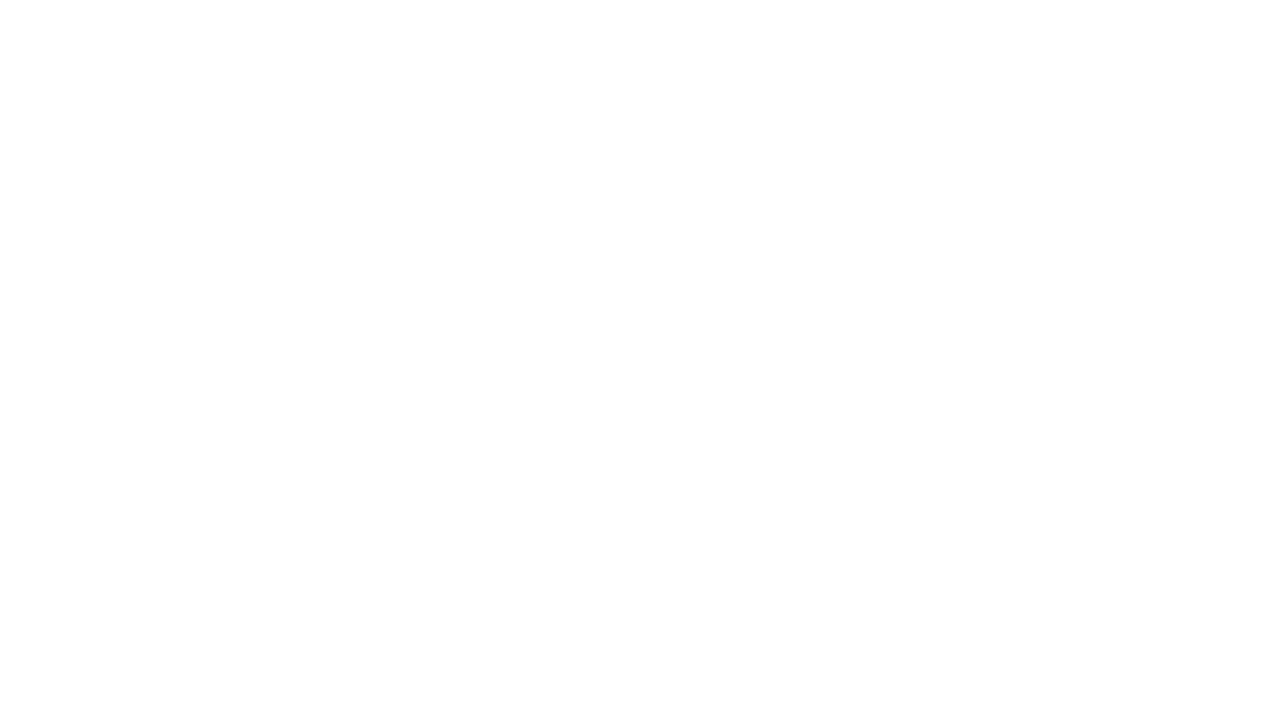

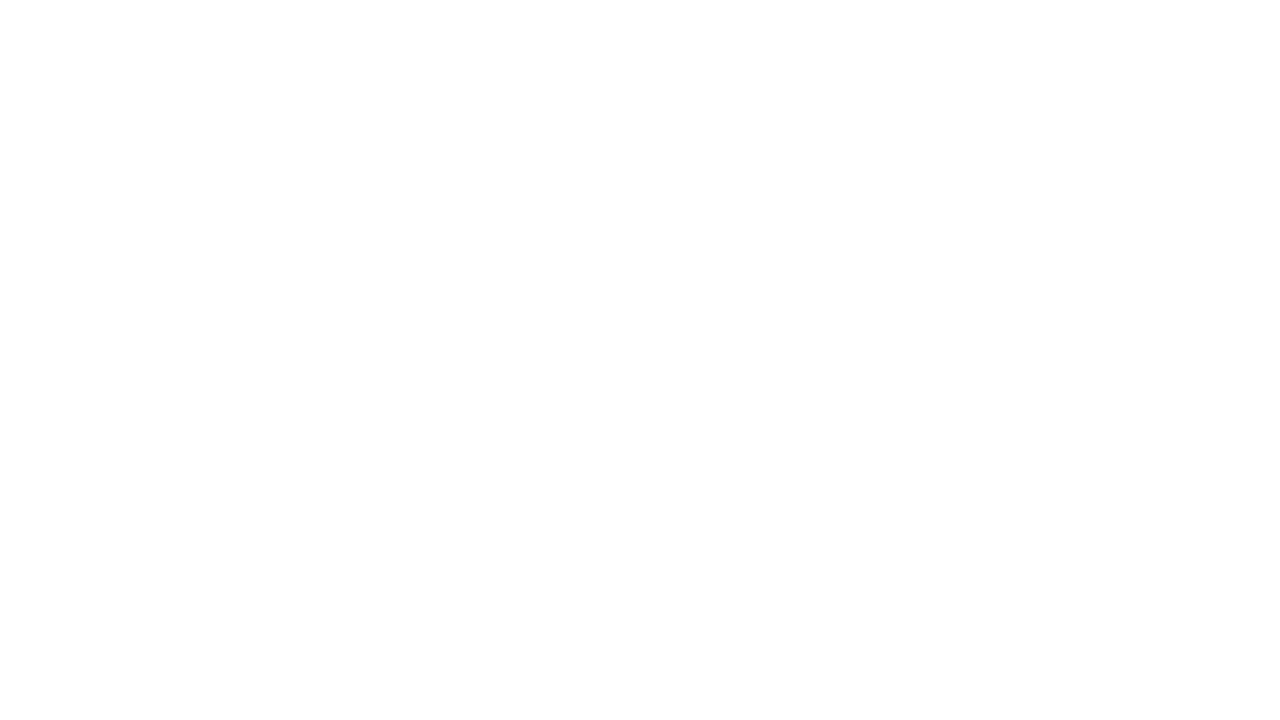